Tests file upload functionality on Naukri's resume quality score page by uploading a PDF file

Starting URL: https://resume.naukri.com/resume-quality-score

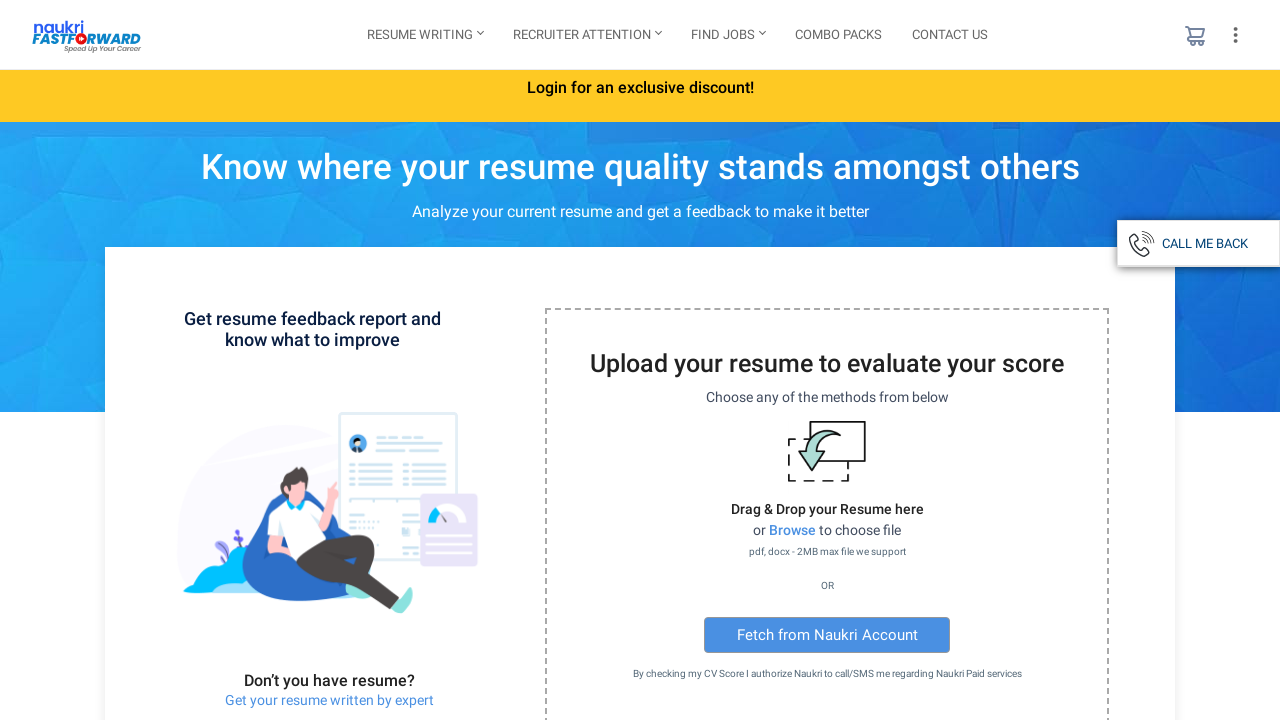

Waited for Browse button to load on resume quality score page
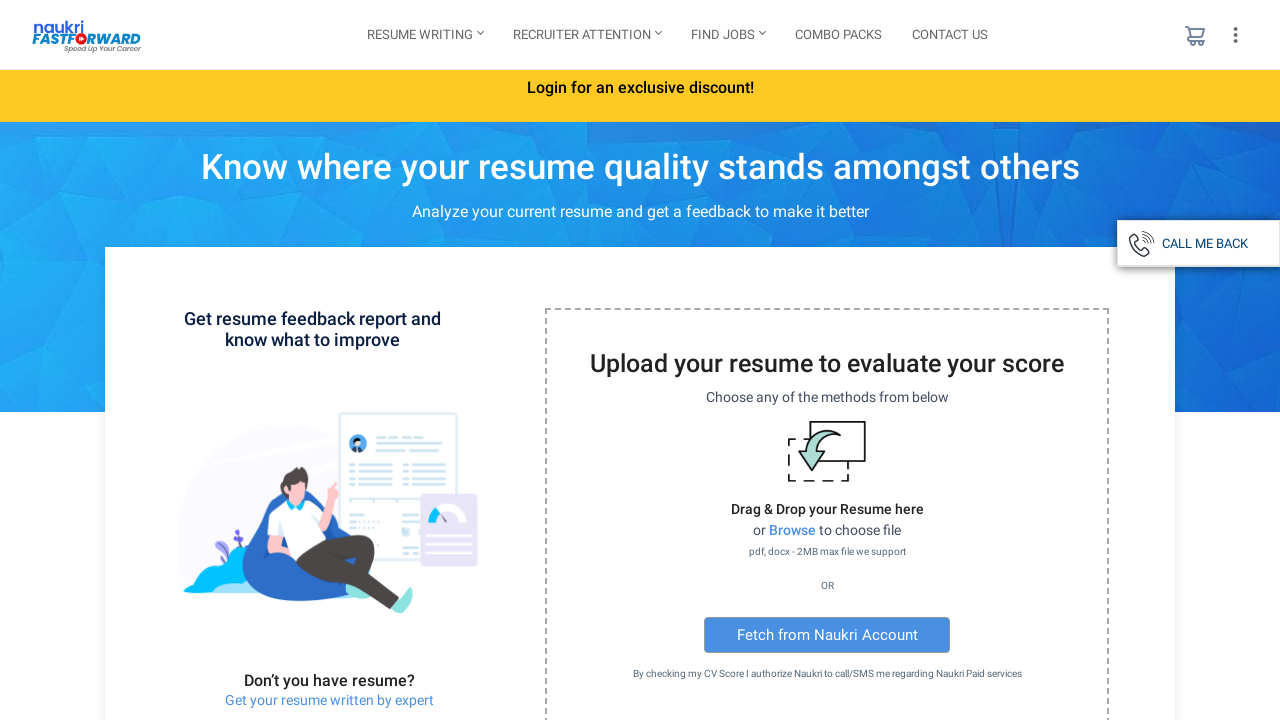

Created temporary PDF file for upload testing
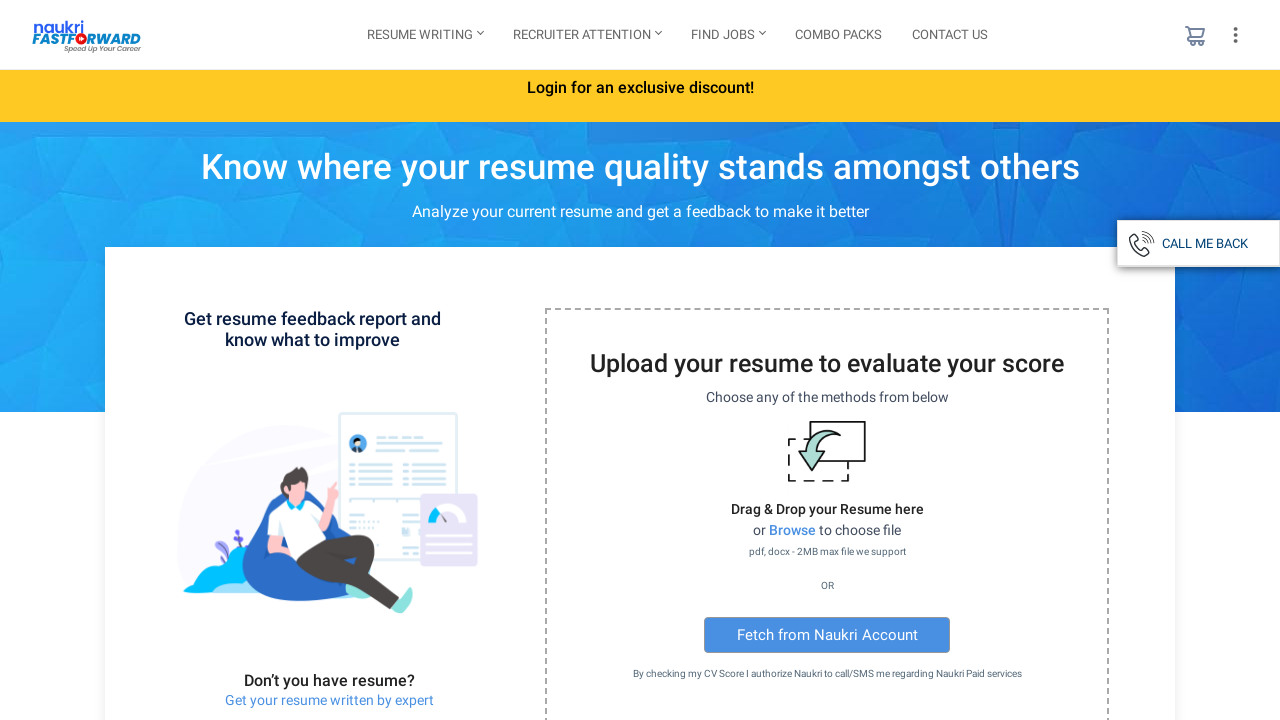

Found file input element and uploaded PDF file
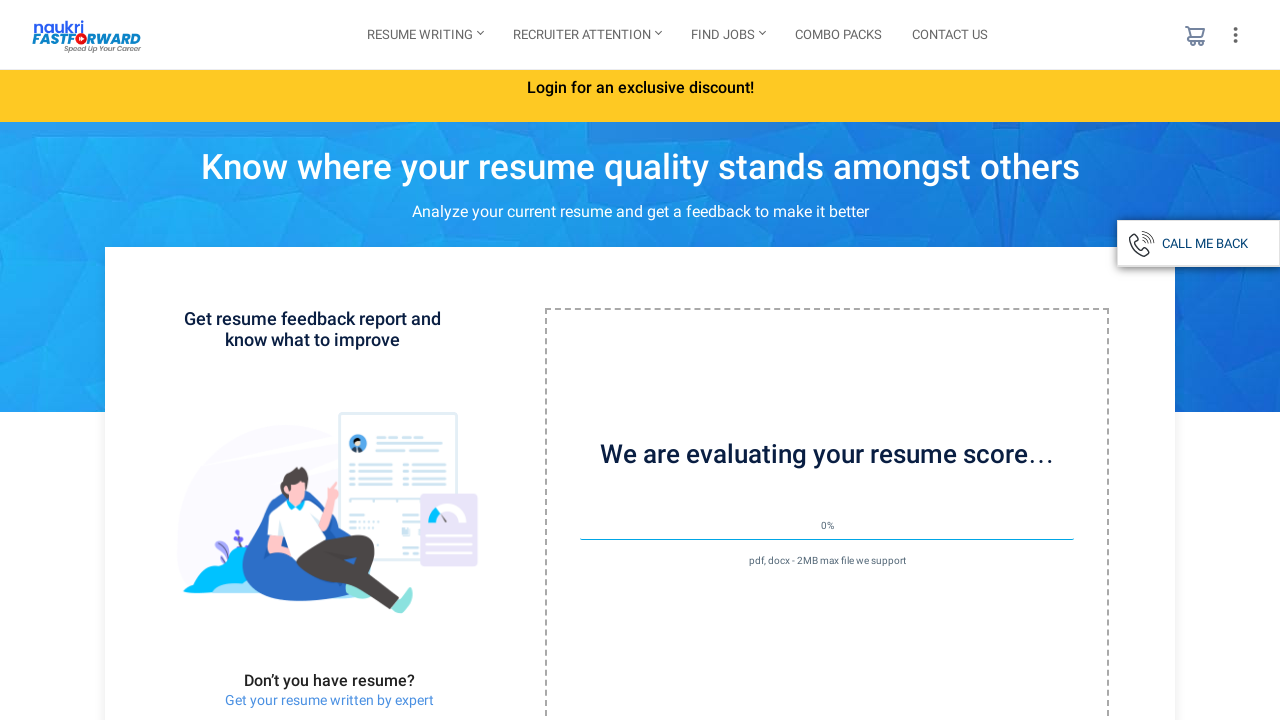

Cleaned up temporary PDF file
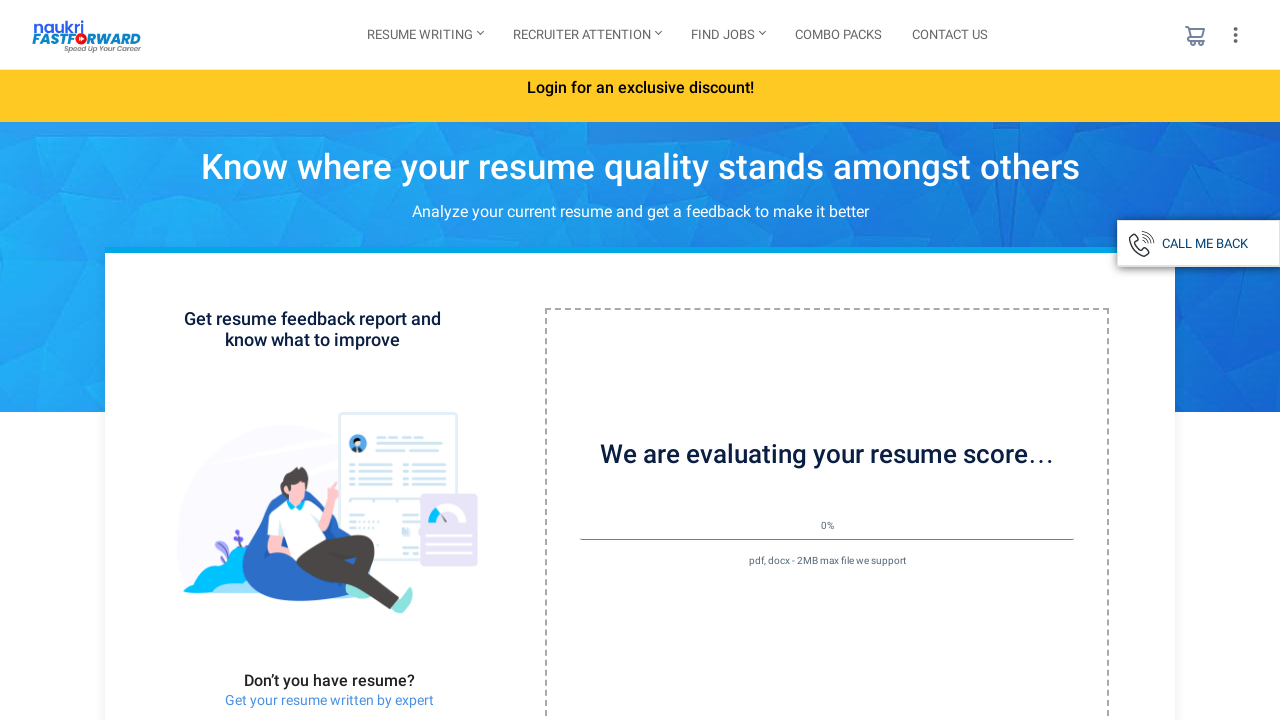

Waited for file upload to be processed by the server
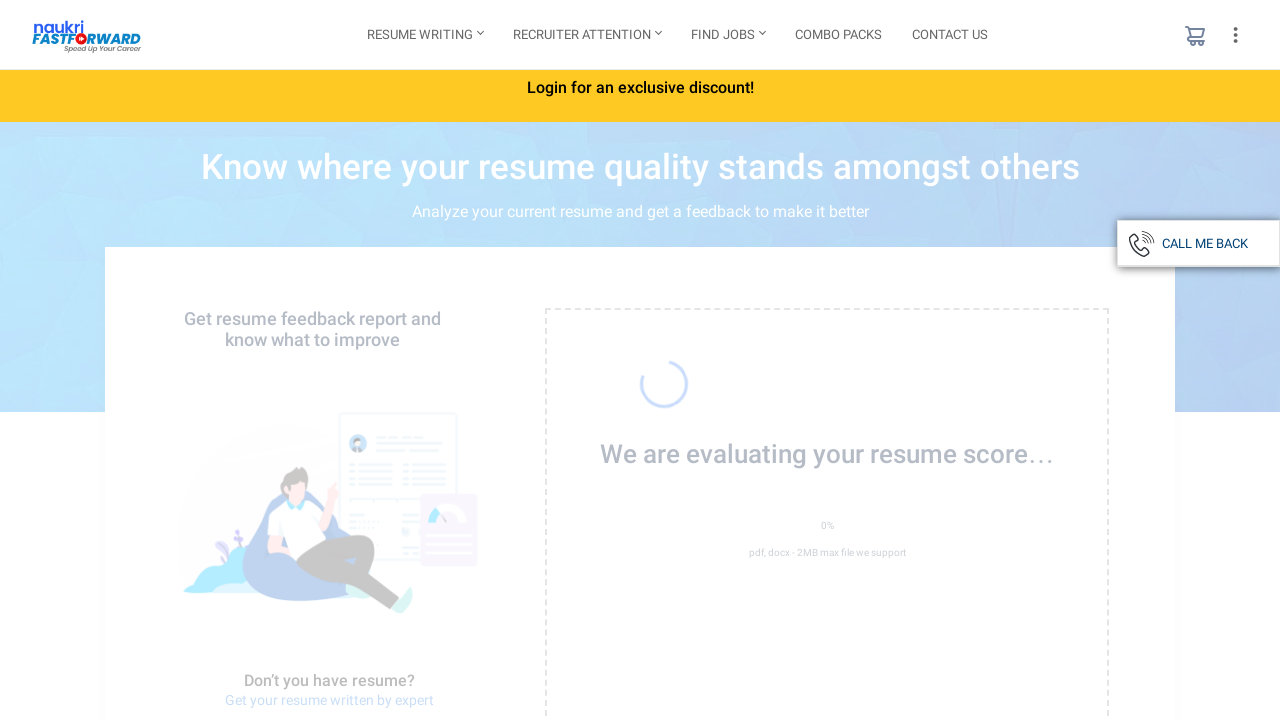

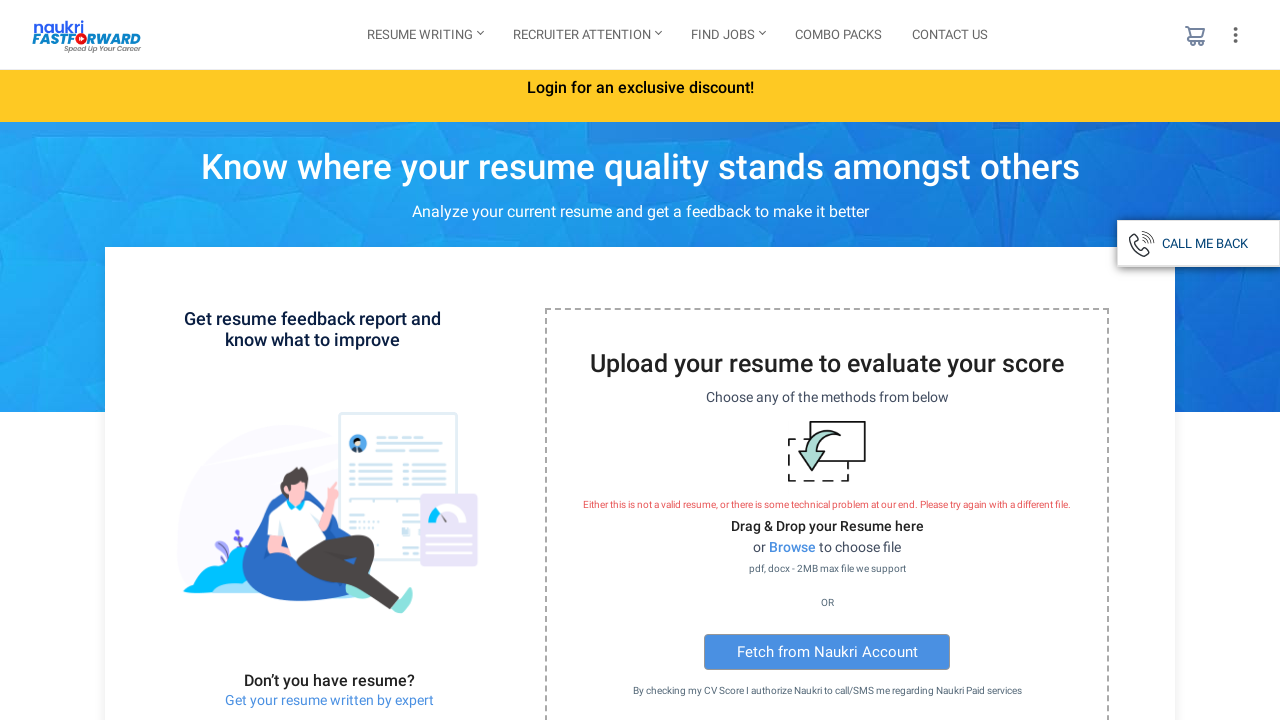